Tests file upload functionality on filebin.net by uploading a JPG file and verifying the filename appears in the table.

Starting URL: https://filebin.net/

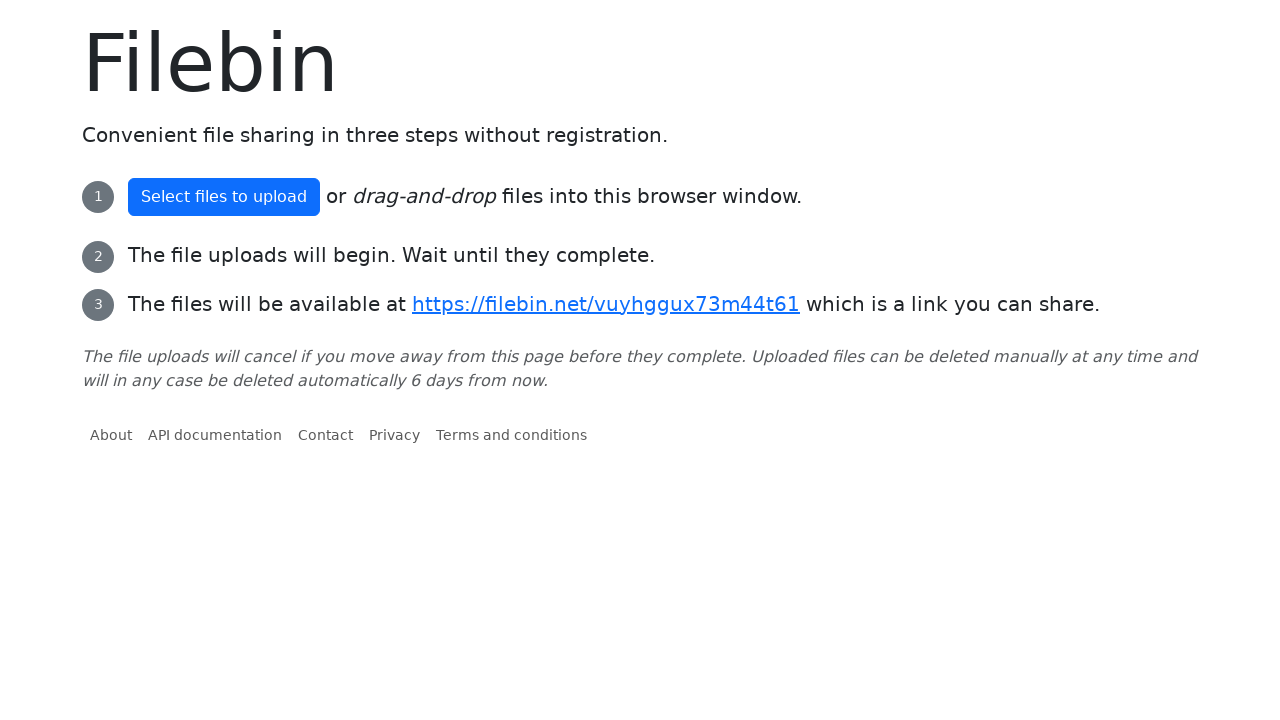

Set input files with test JPG file at #fileField
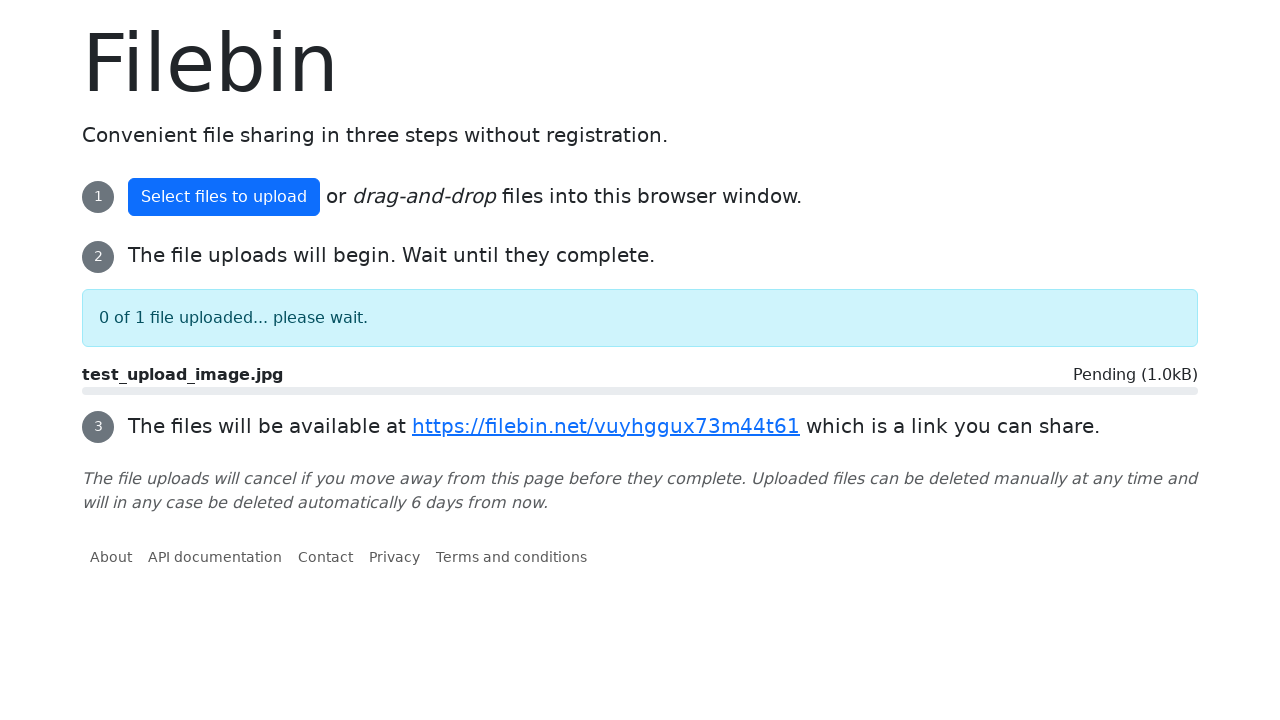

Waited for table row to appear after file upload
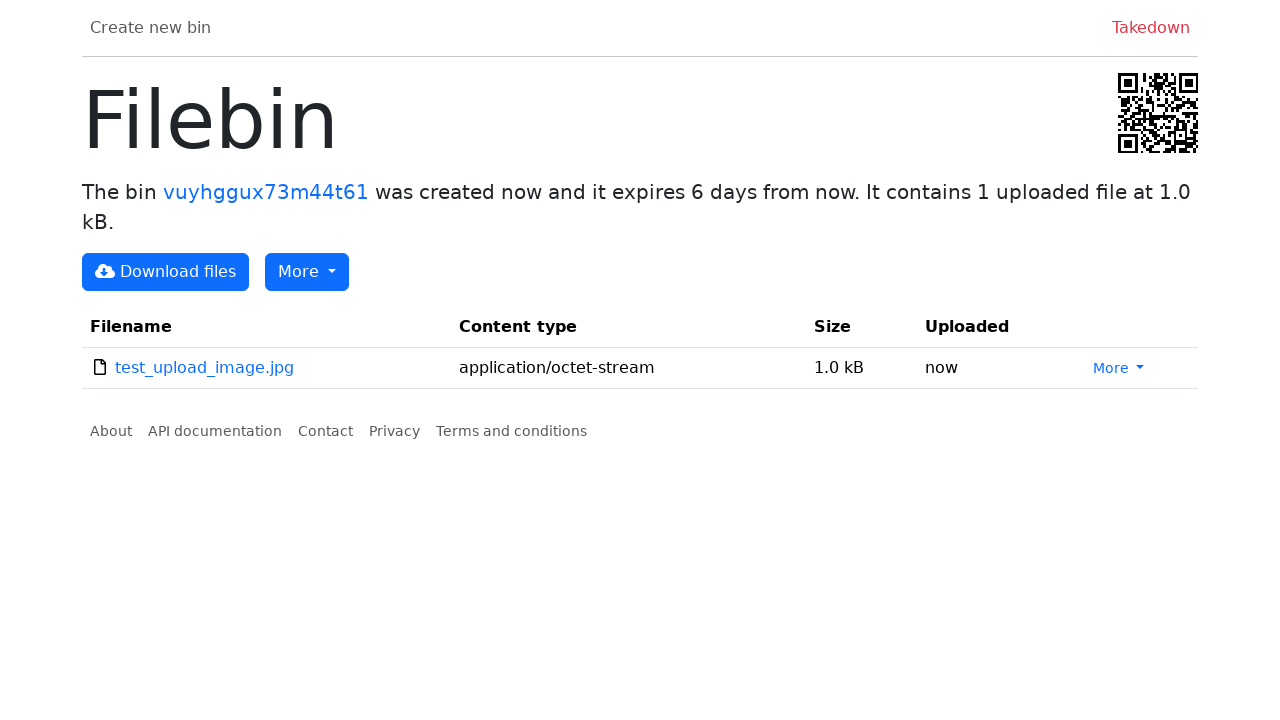

Located filename element in table
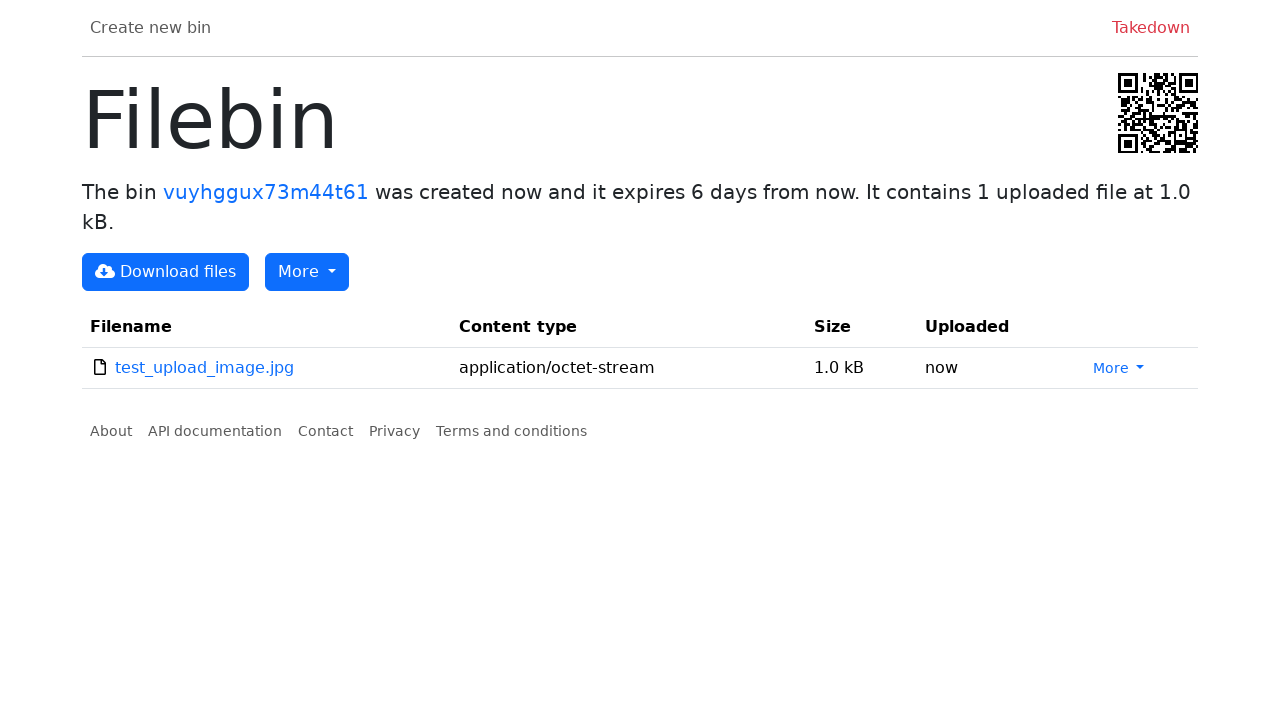

Verified filename appears in the table as a link
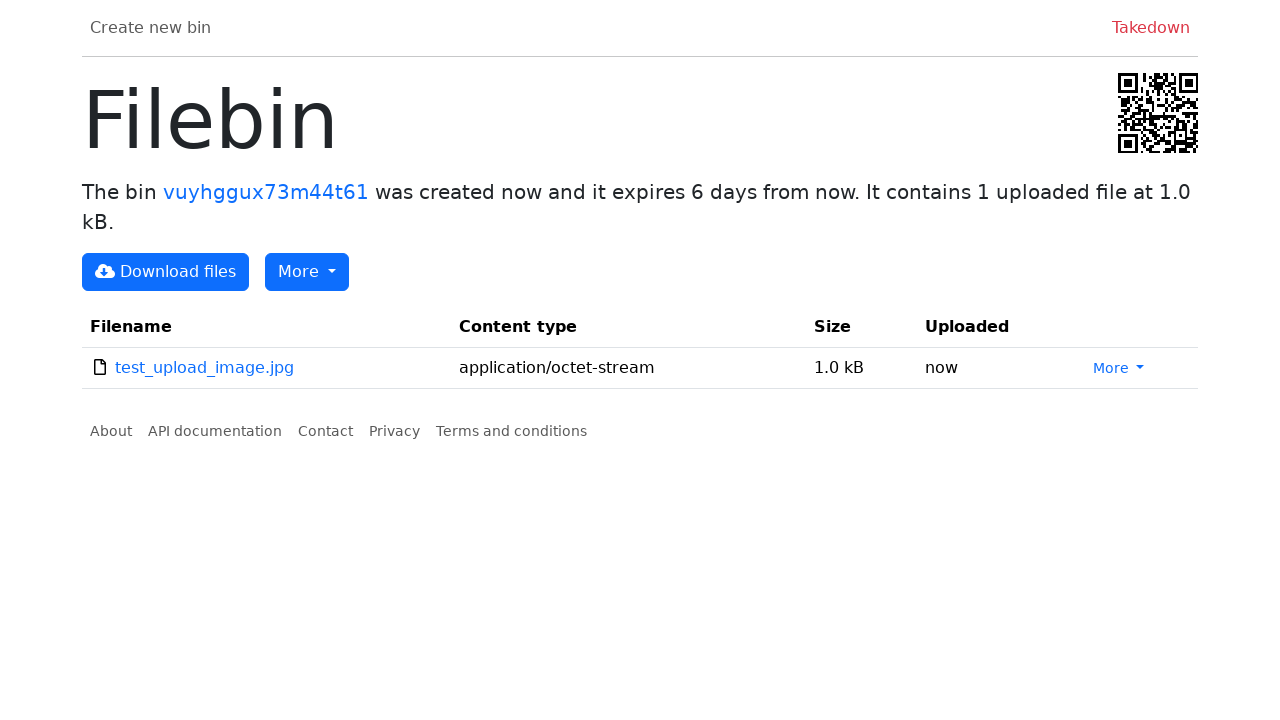

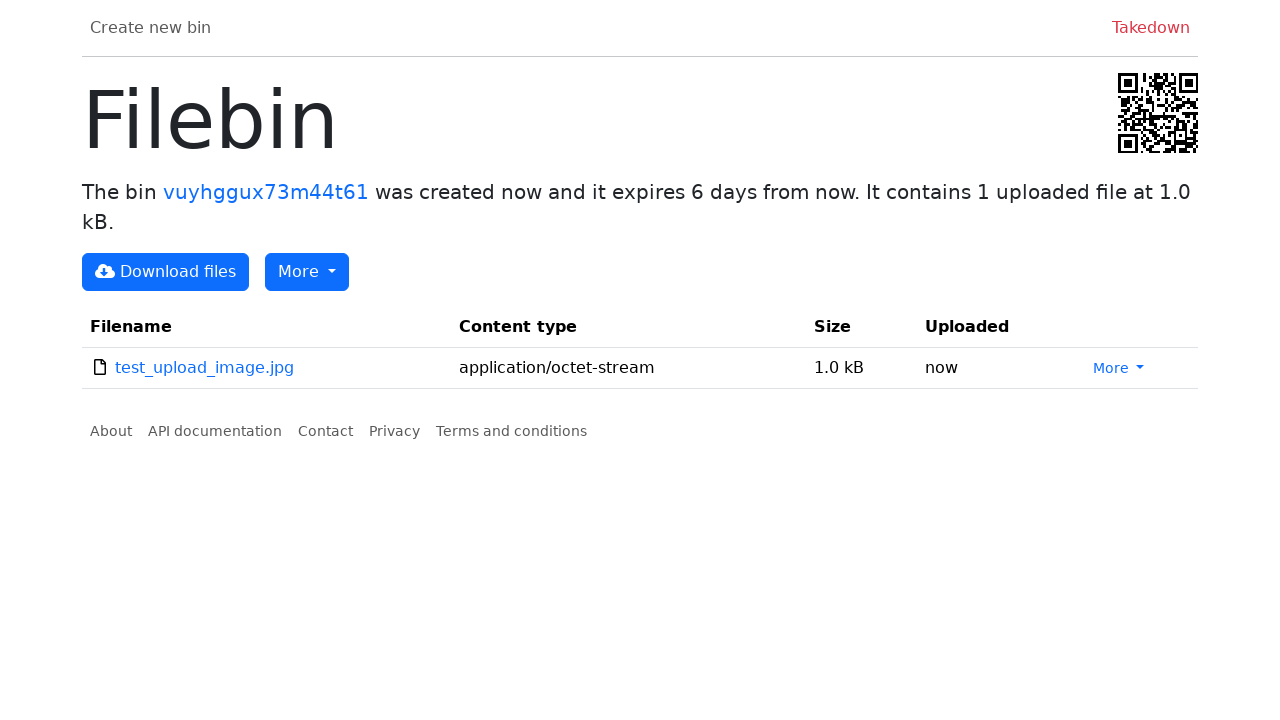